Tests keyboard key press functionality by sending various keyboard keys (Enter, Alt, Shift) to verify key press detection

Starting URL: https://the-internet.herokuapp.com/key_presses

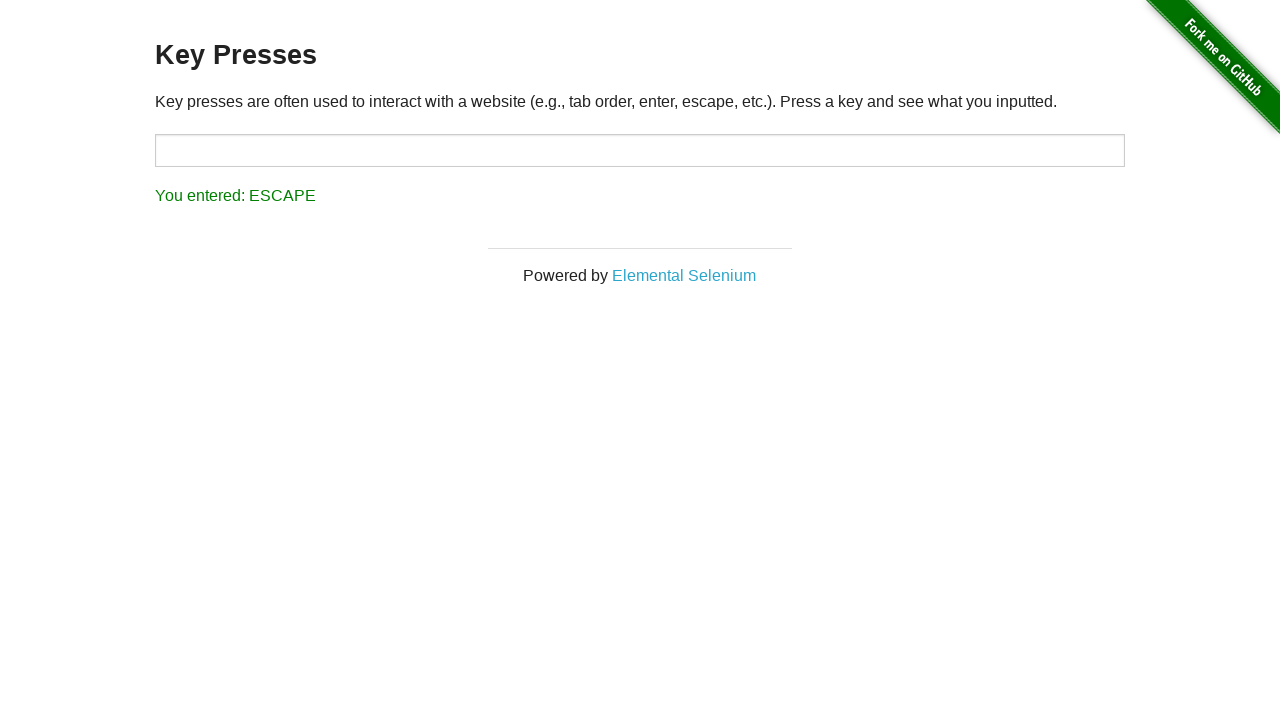

Pressed Enter key
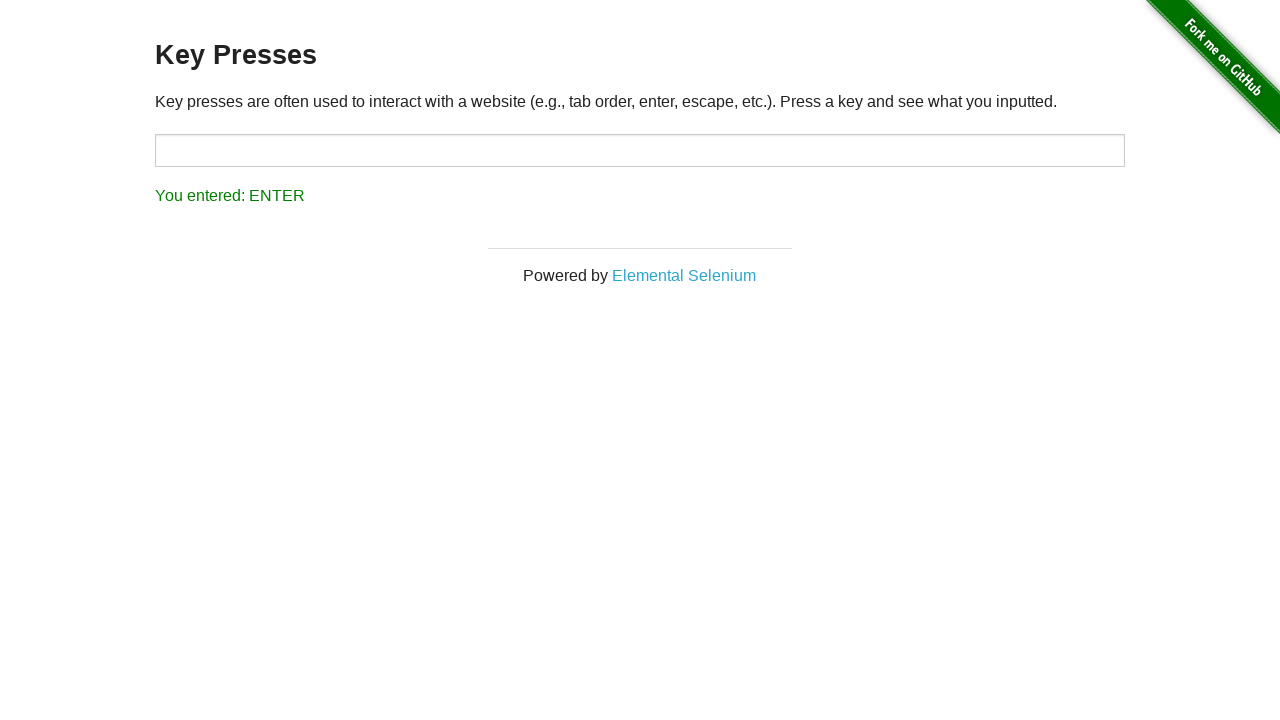

Pressed Alt key
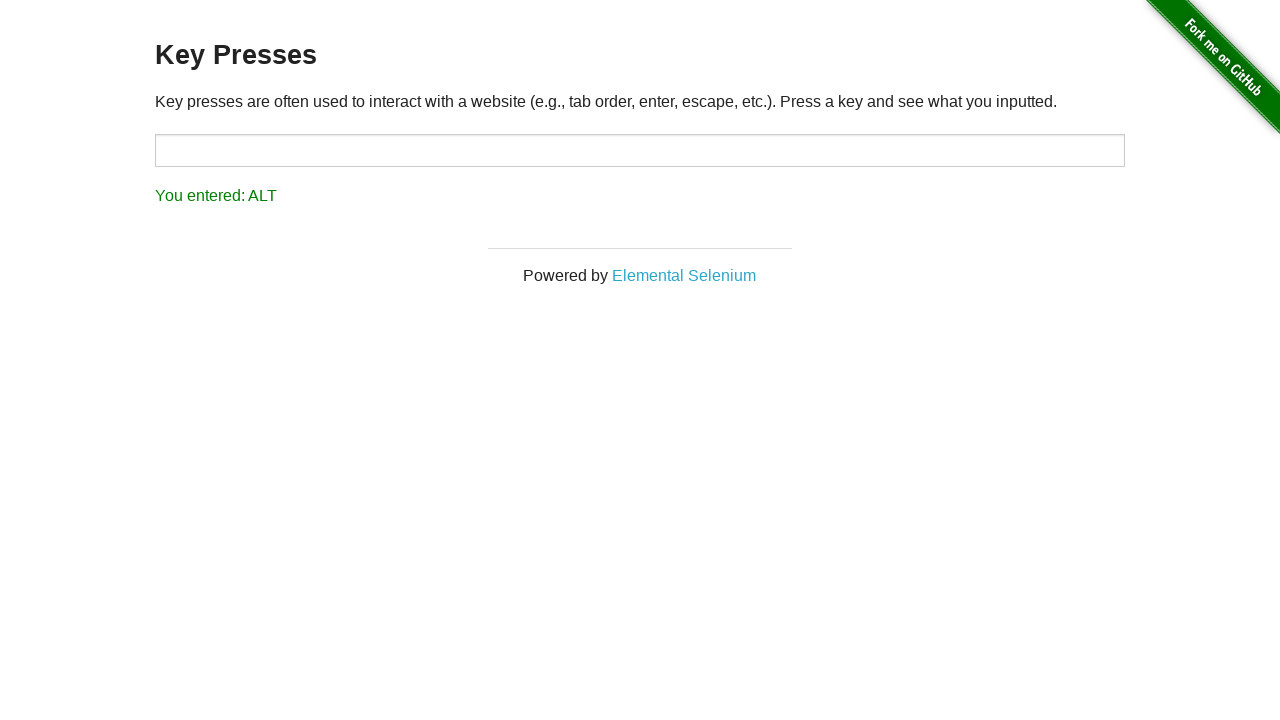

Pressed Shift key
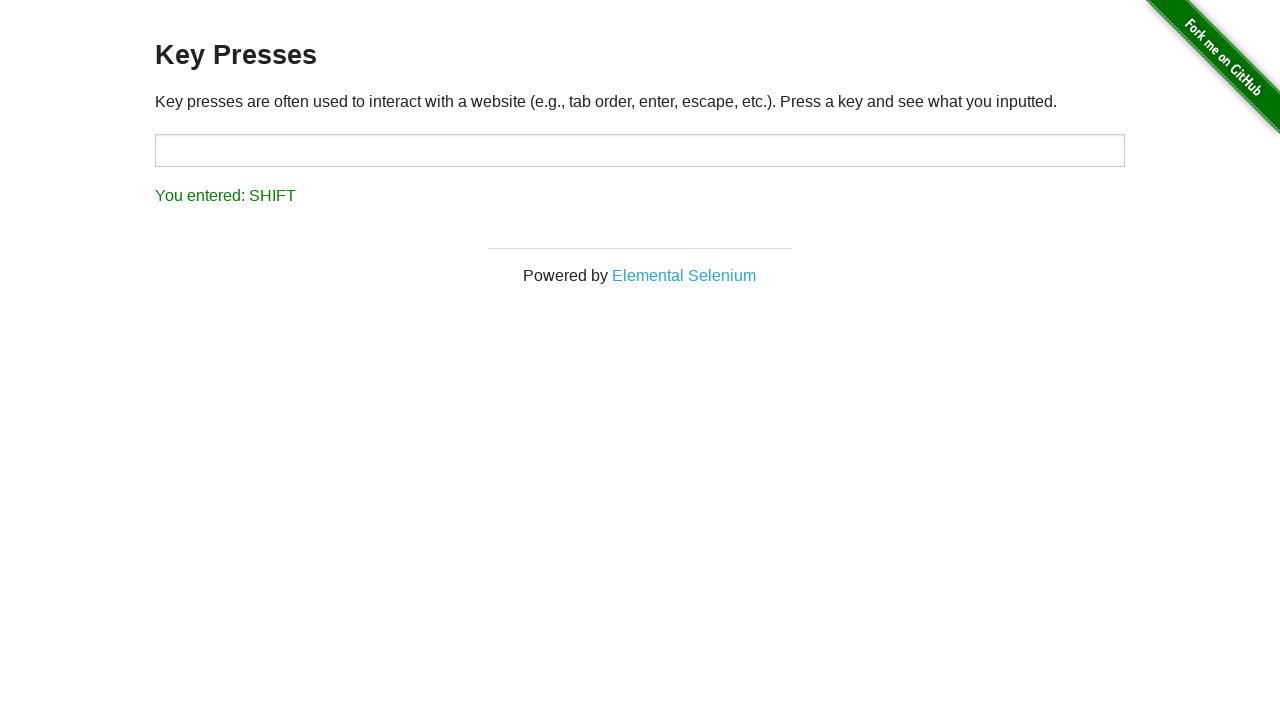

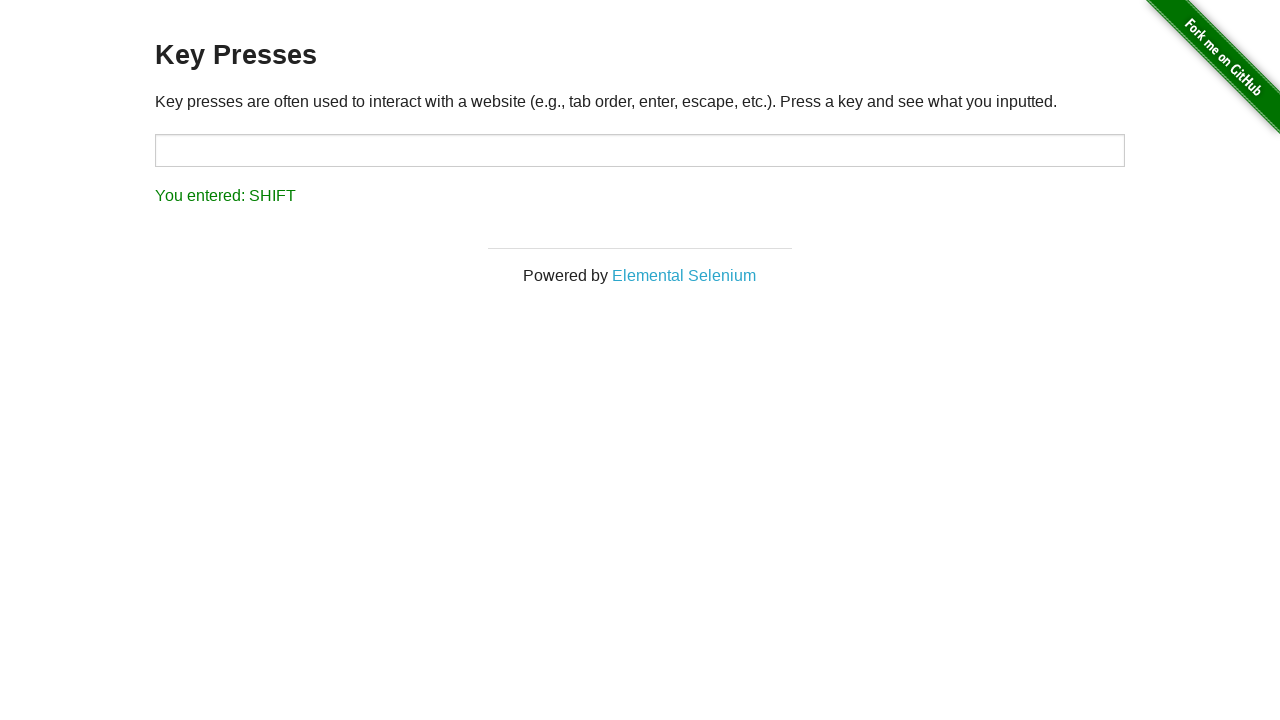